Tests dynamic loading by clicking a start button and waiting for hidden content to become visible

Starting URL: https://the-internet.herokuapp.com/dynamic_loading/1

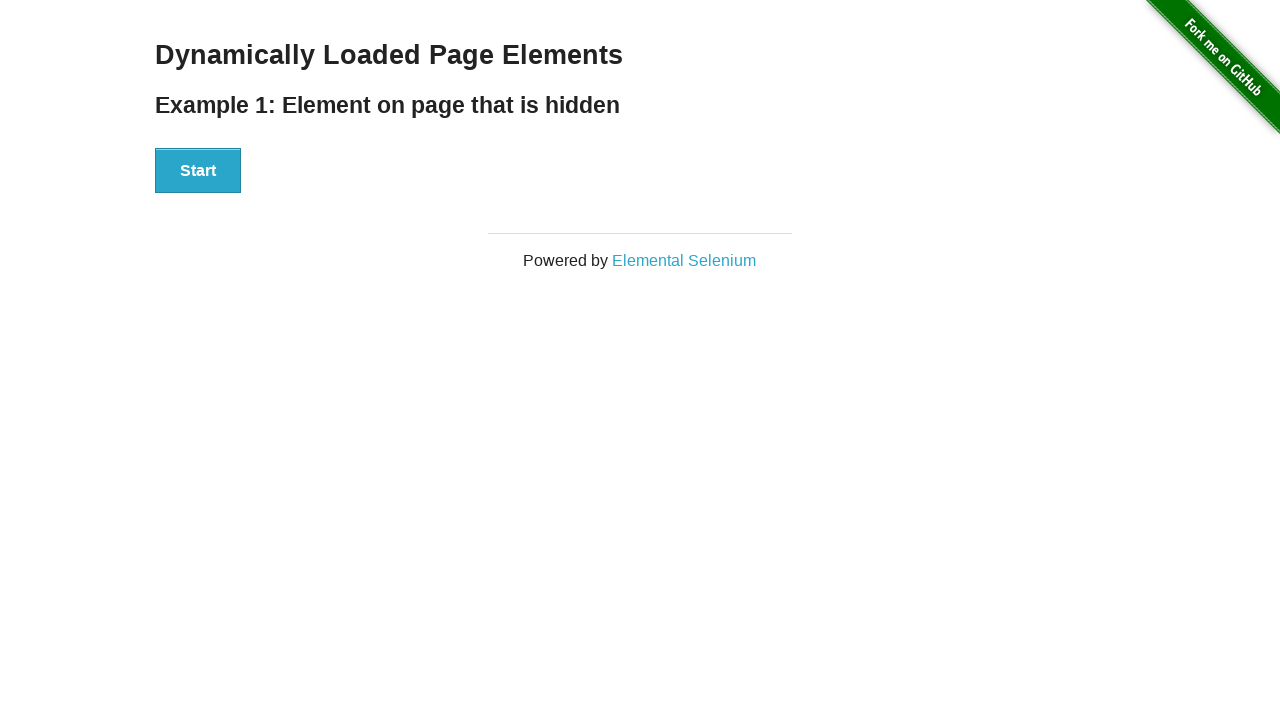

Clicked start button to trigger dynamic loading at (198, 171) on xpath=//div[@id='start']/button
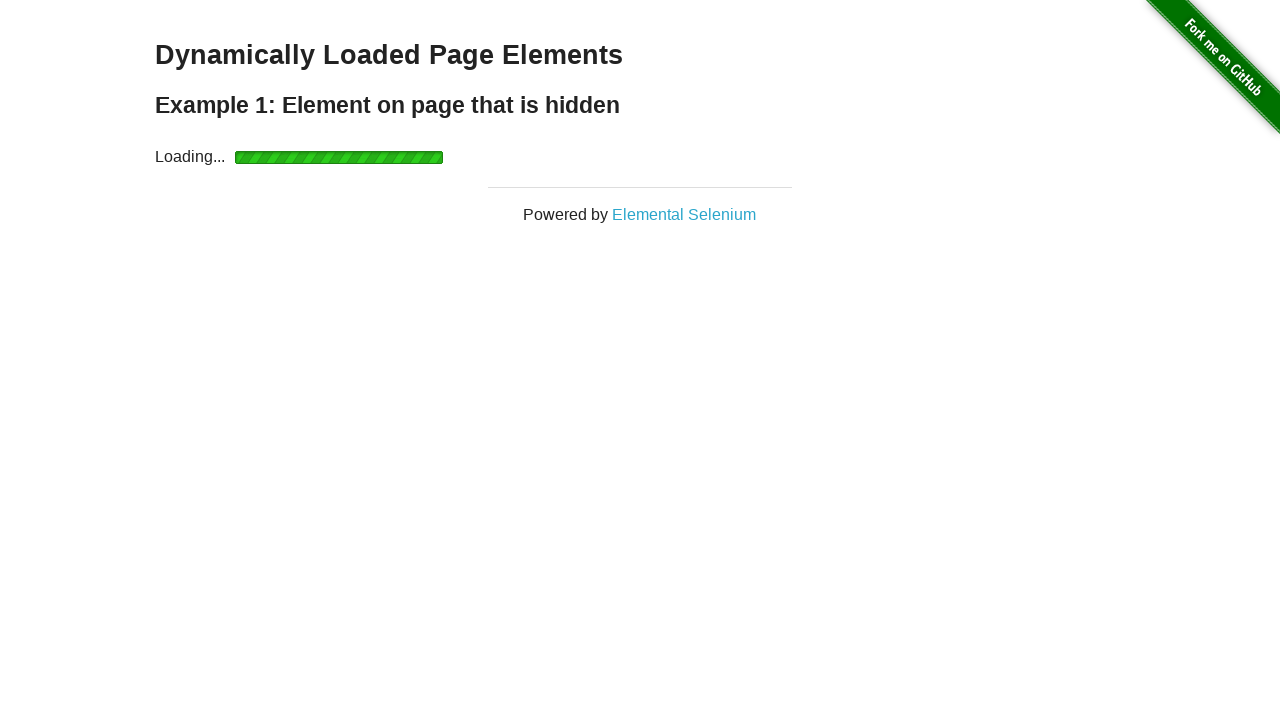

Waited for finish element to become visible
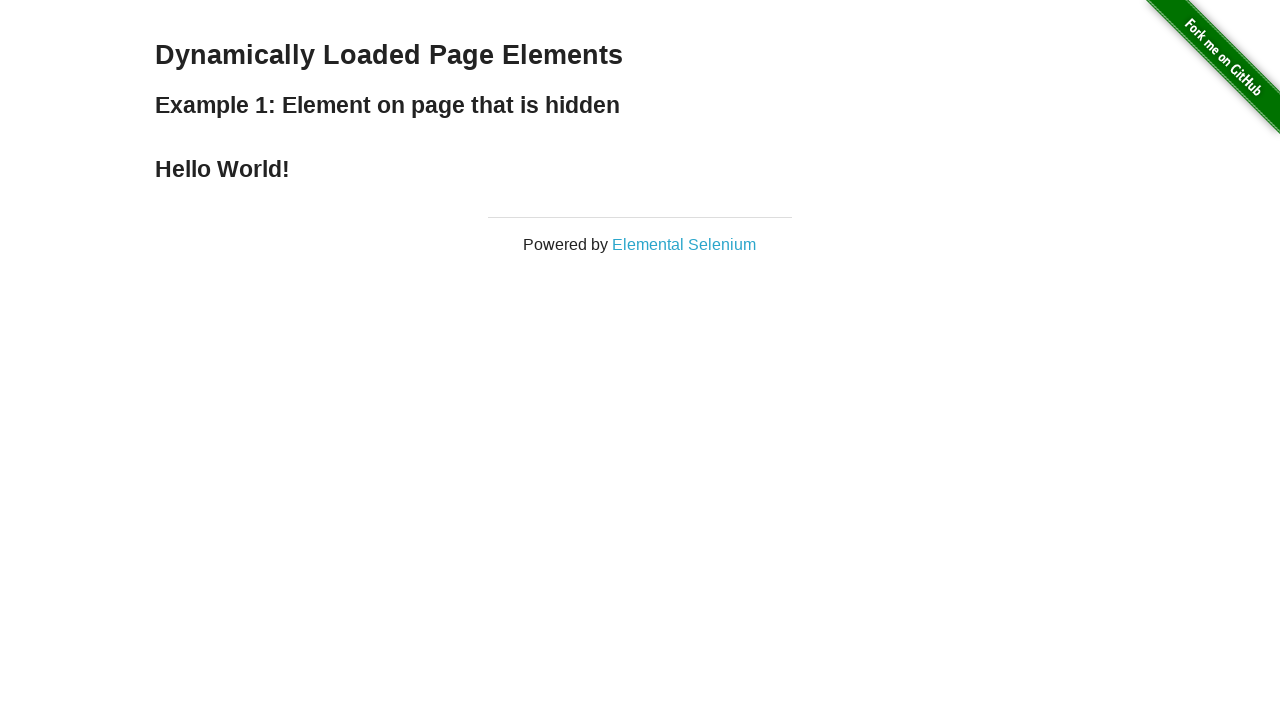

Located finish element
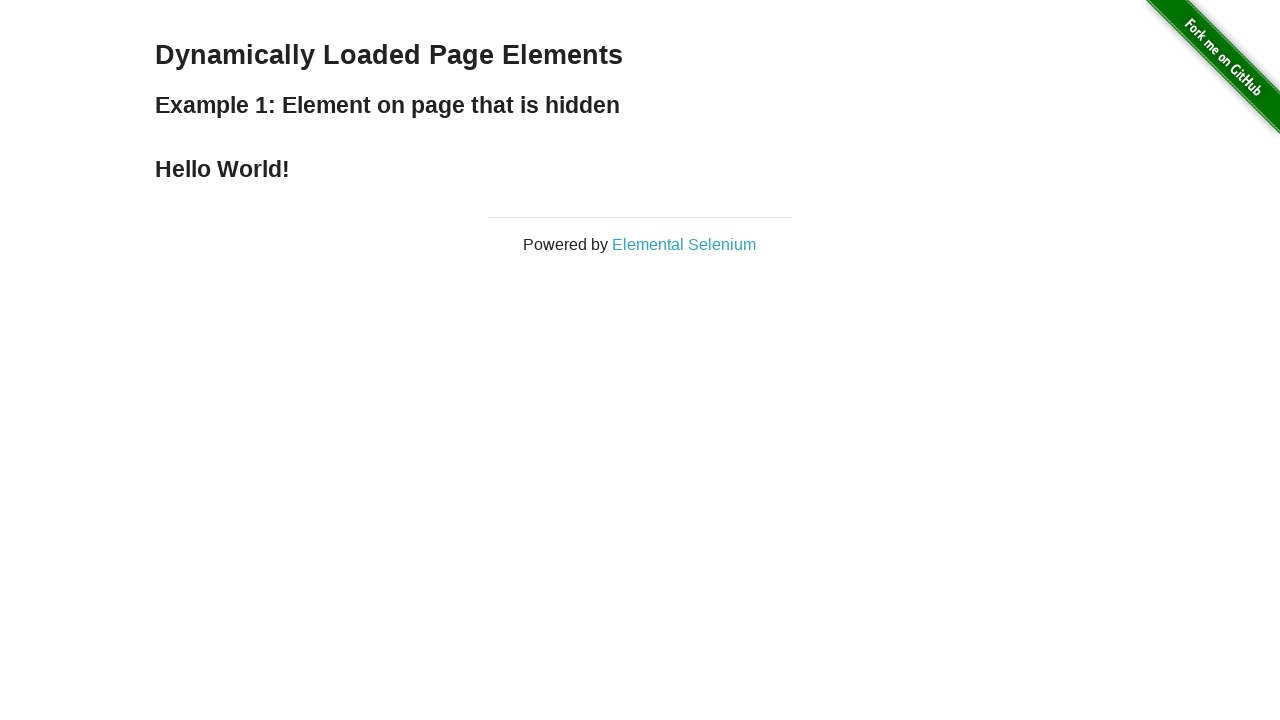

Verified 'Hello World!' text is present in finish element
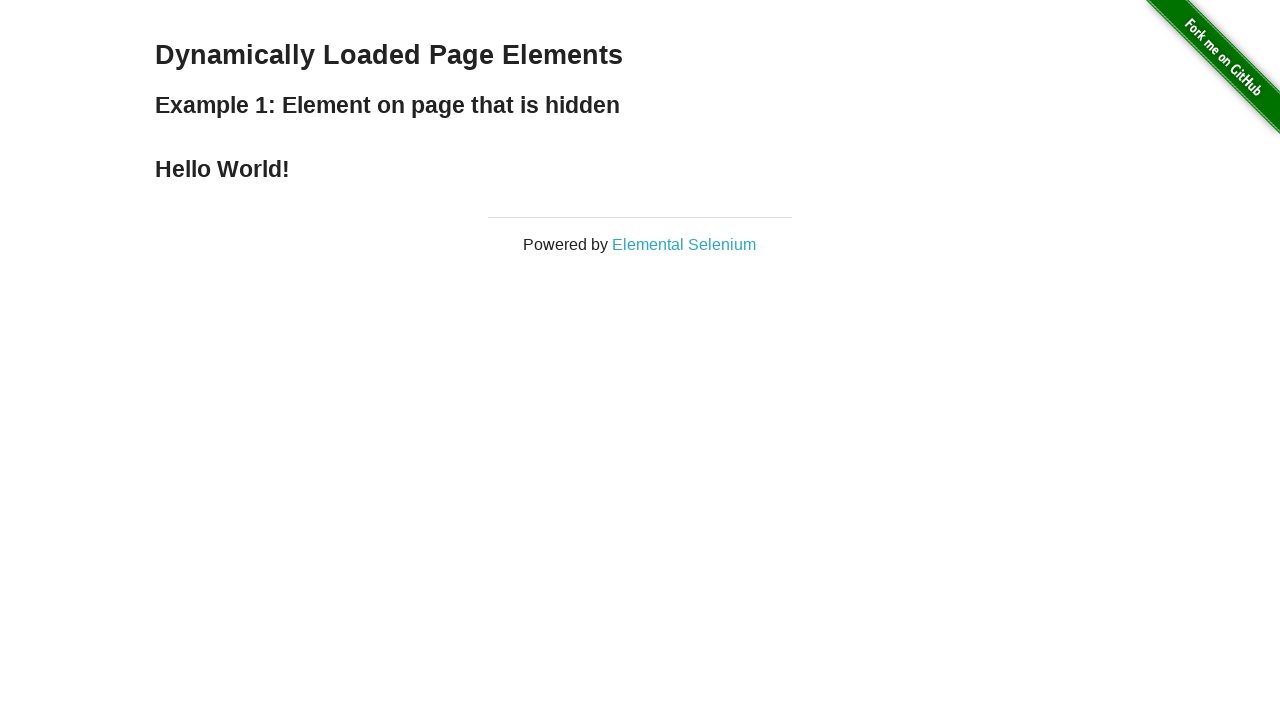

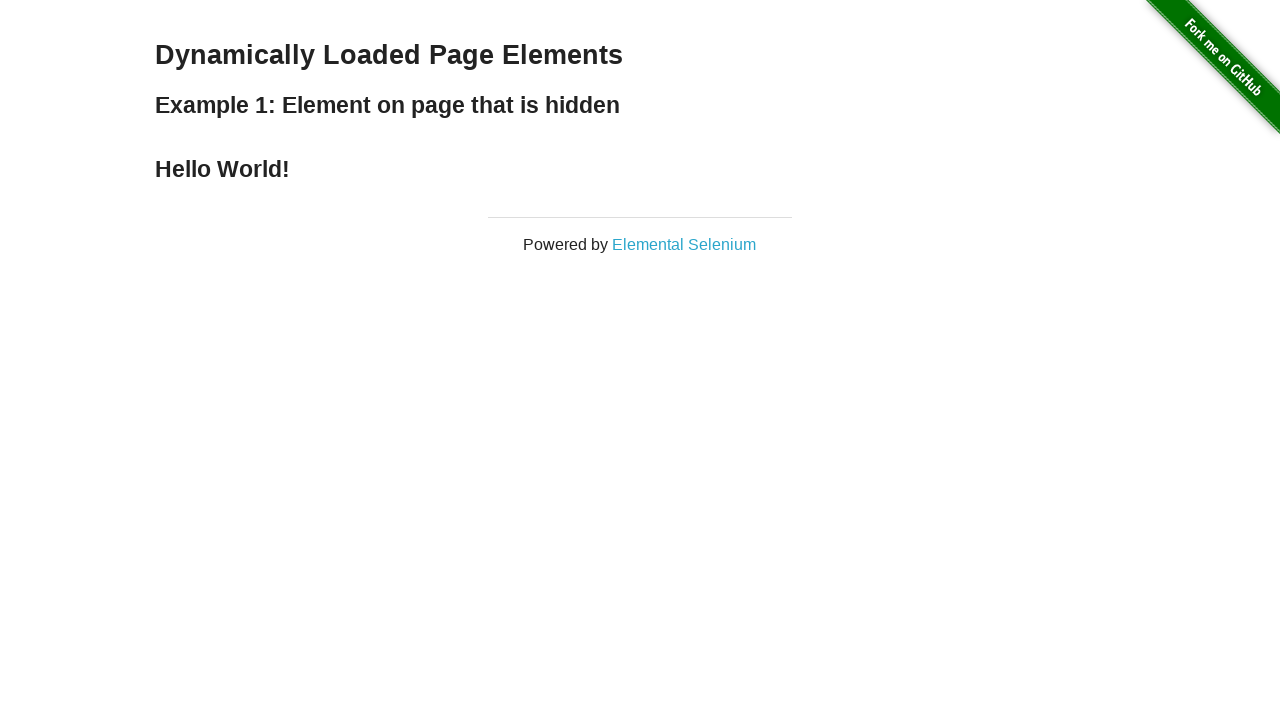